Navigates to Goodinfo Taiwan stock website, searches for a stock code, clicks on the monthly revenue link, and clicks the button to view 20 years of revenue data.

Starting URL: https://goodinfo.tw/tw/index.asp

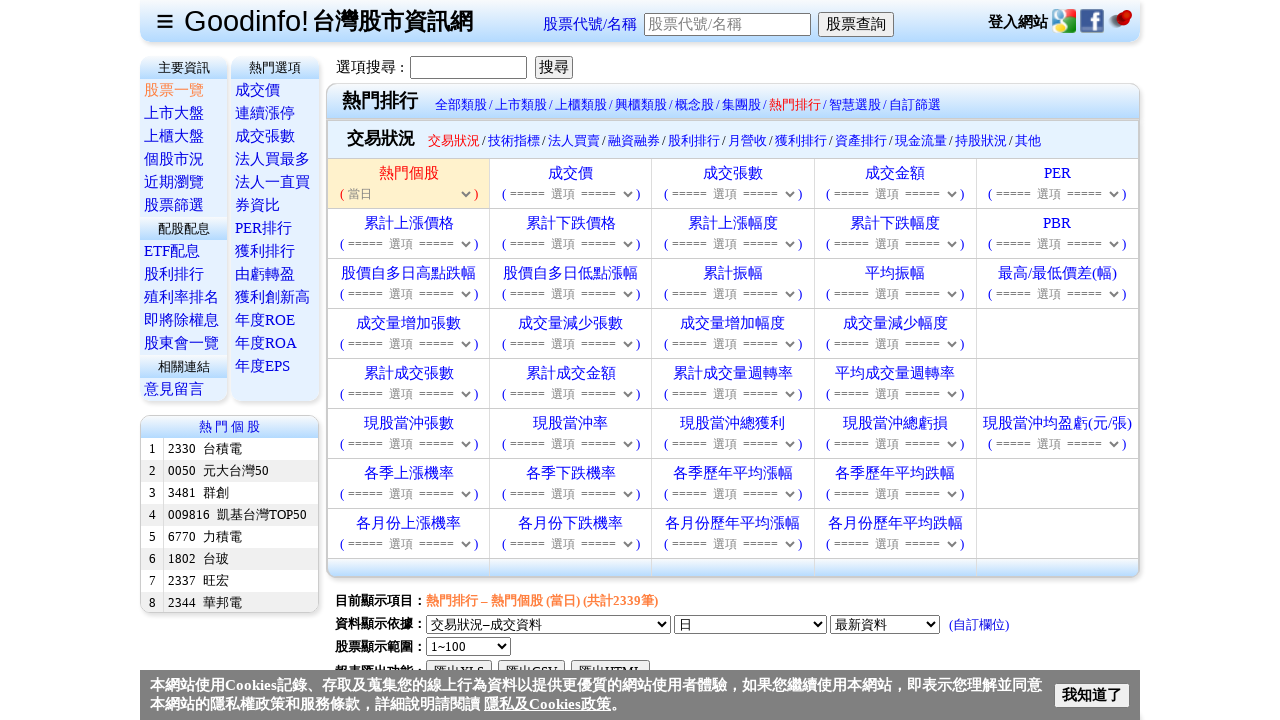

Entered stock code '2330' in search box on #txtStockCode
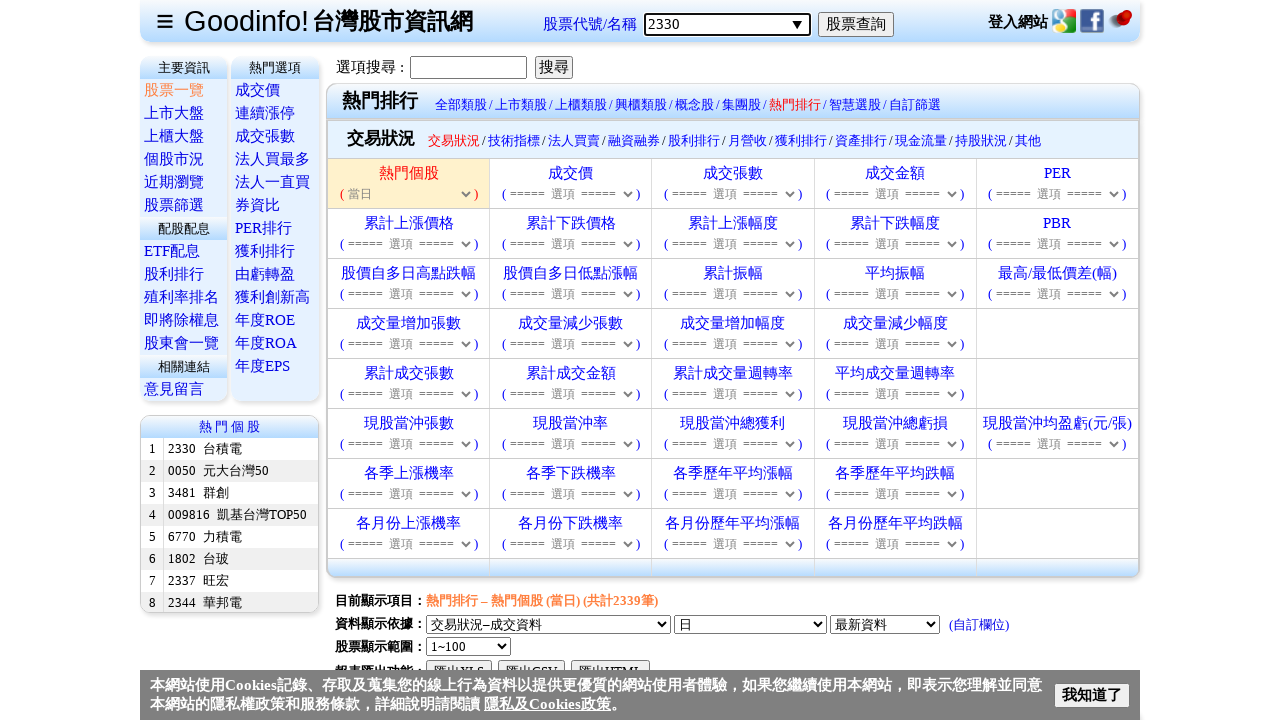

Pressed Enter to search for stock code on #txtStockCode
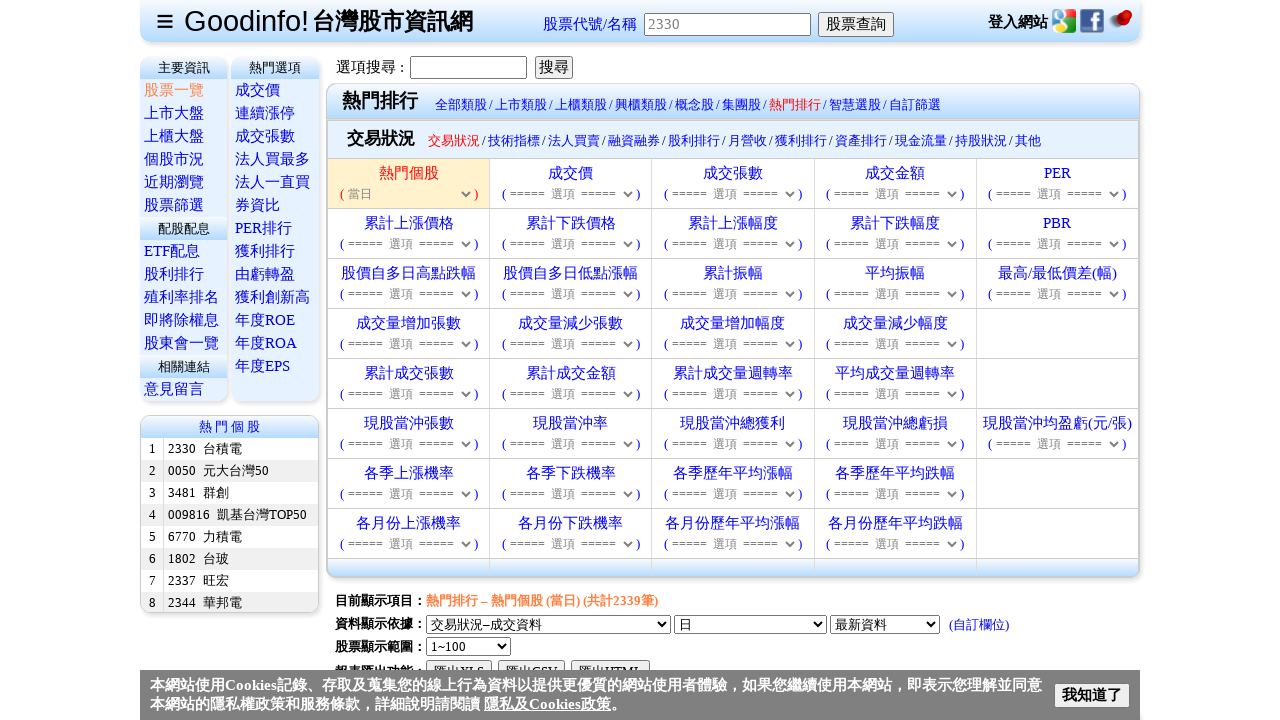

Waited for search results page to load
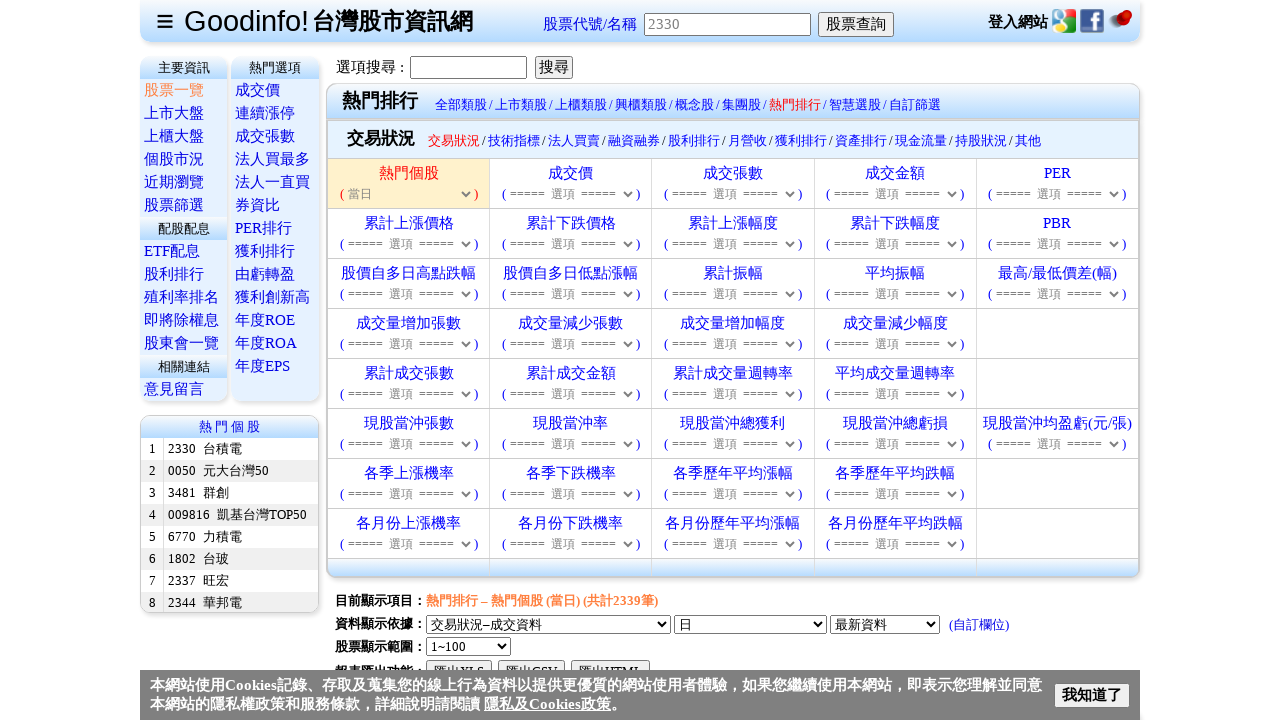

Clicked on Monthly Revenue link at (174, 492) on text=每月營收
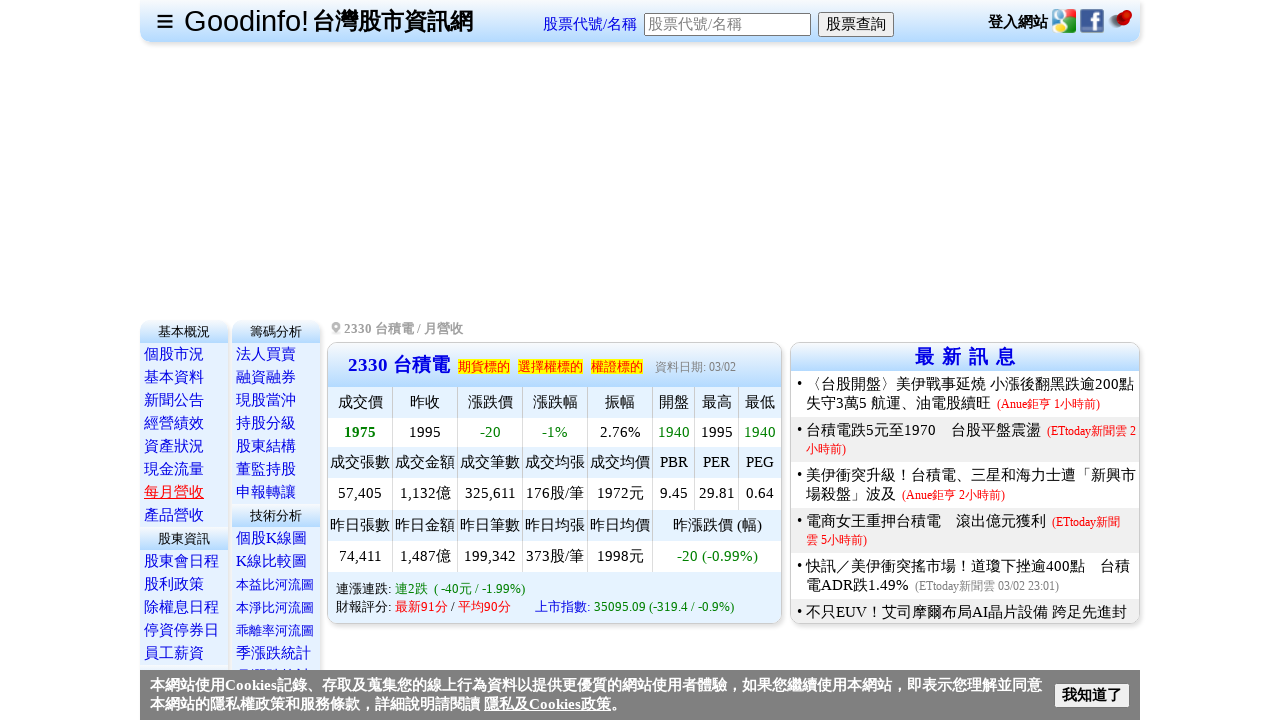

Waited for monthly revenue page to load
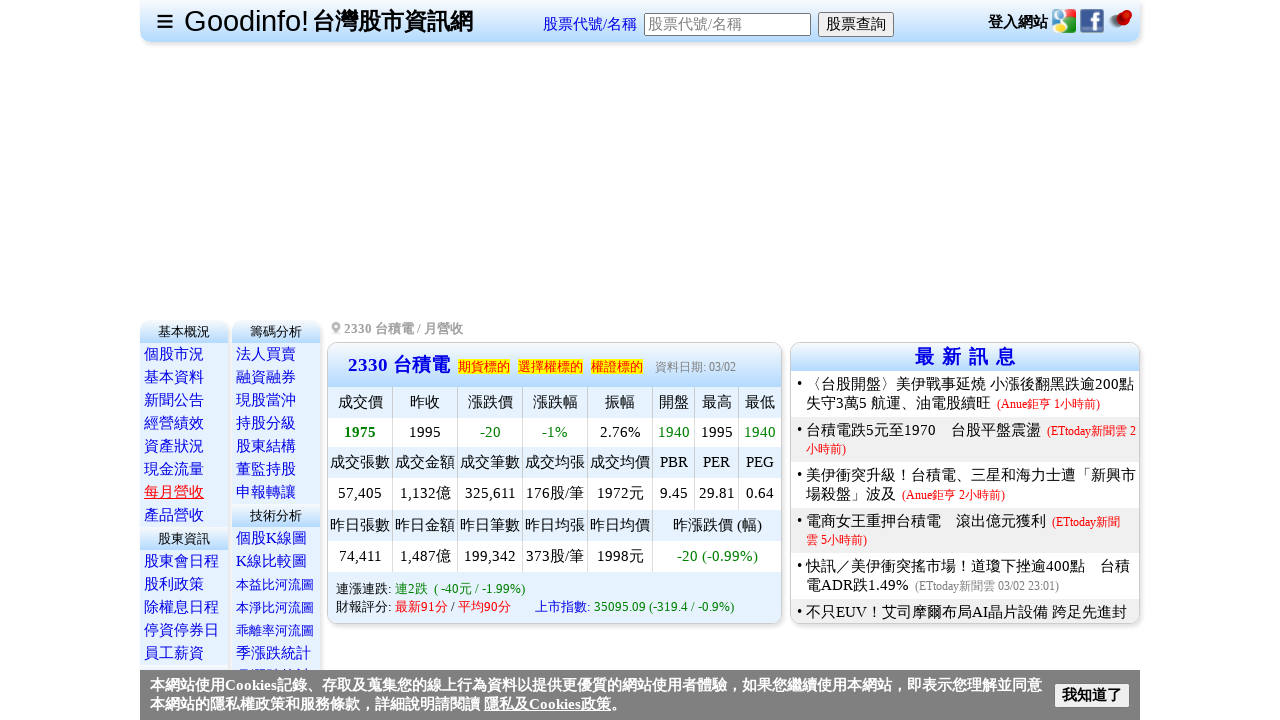

Monthly revenue chart detail element is visible
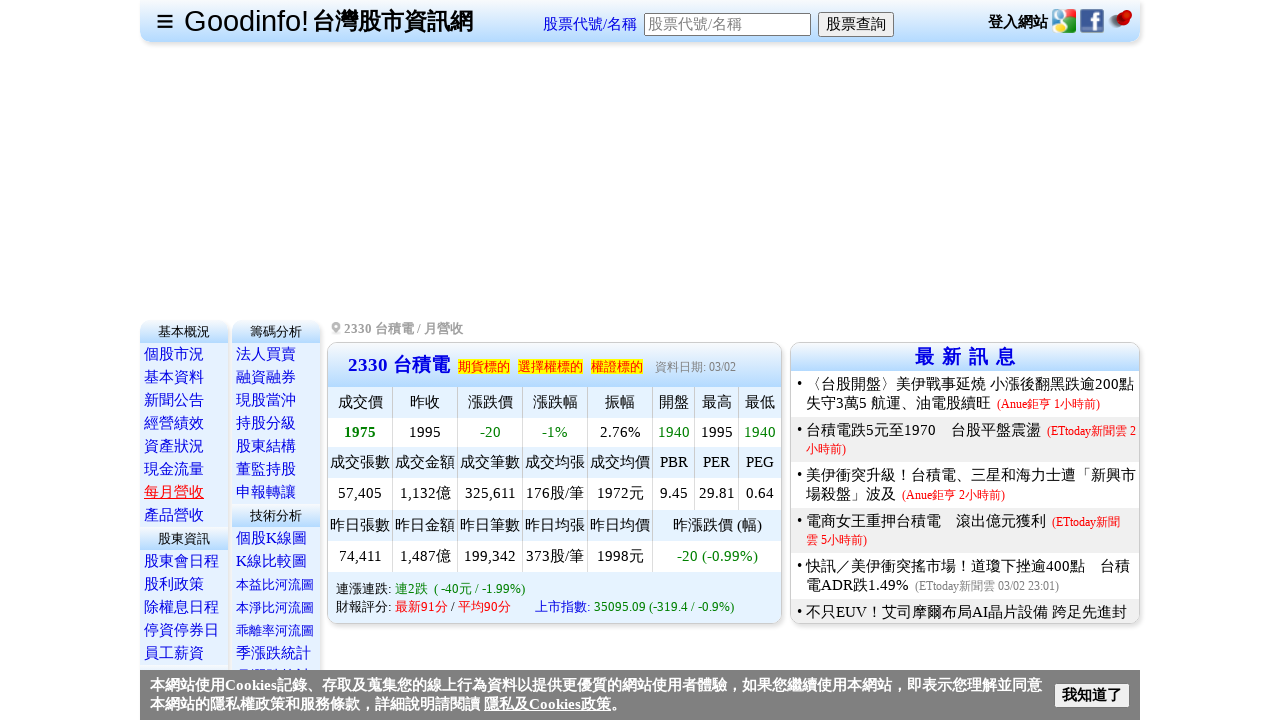

Clicked View 20 years button at (659, 360) on input[type='button'][value='查20年']
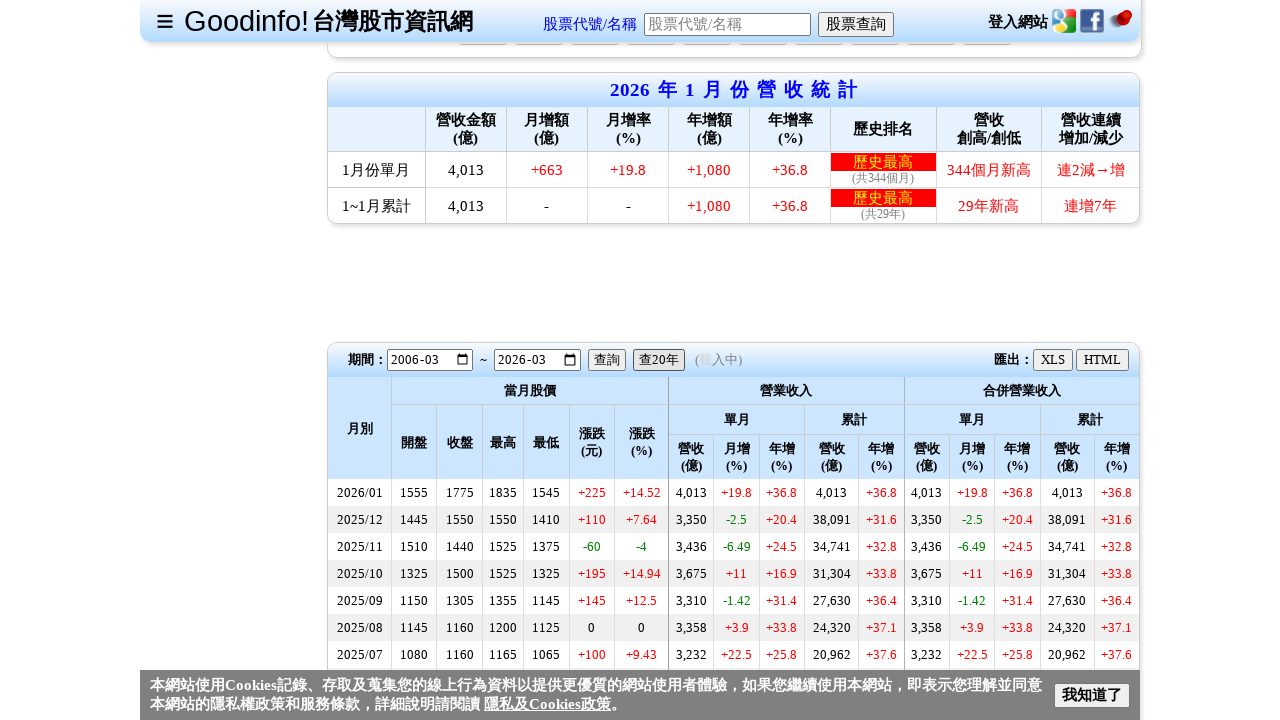

Waited for 20 years revenue data to load
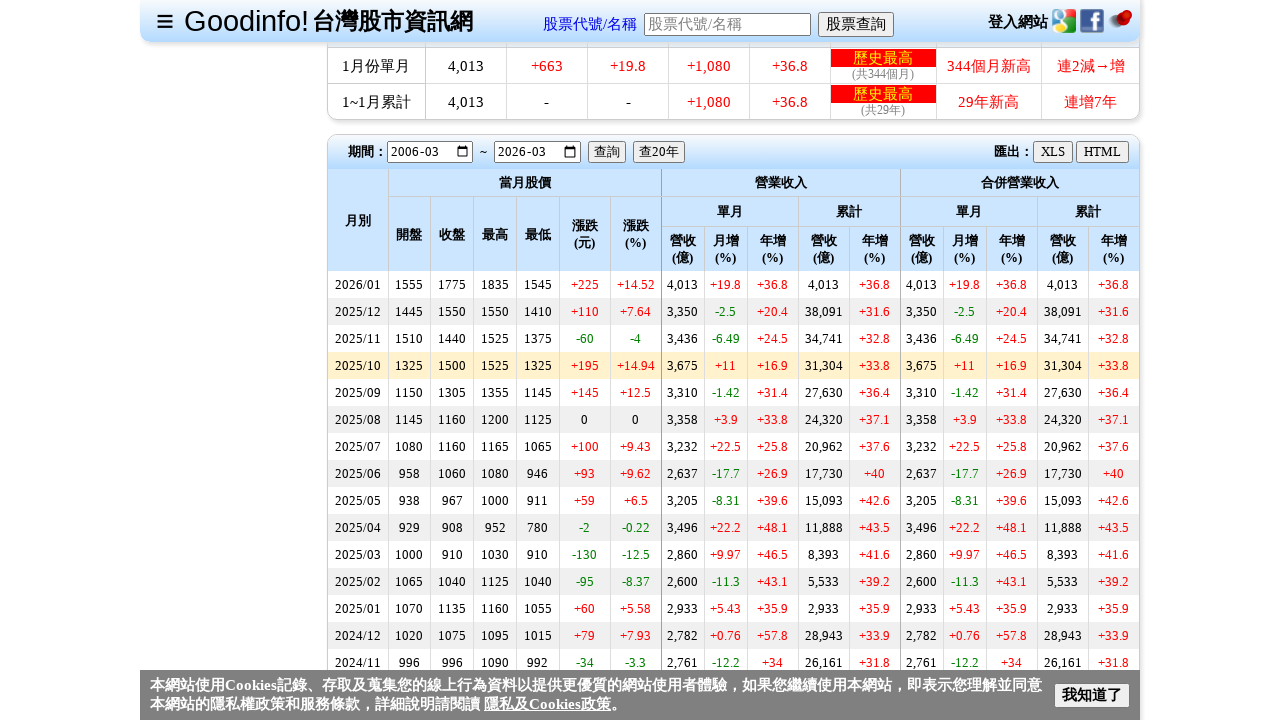

Scrolled down to view revenue data
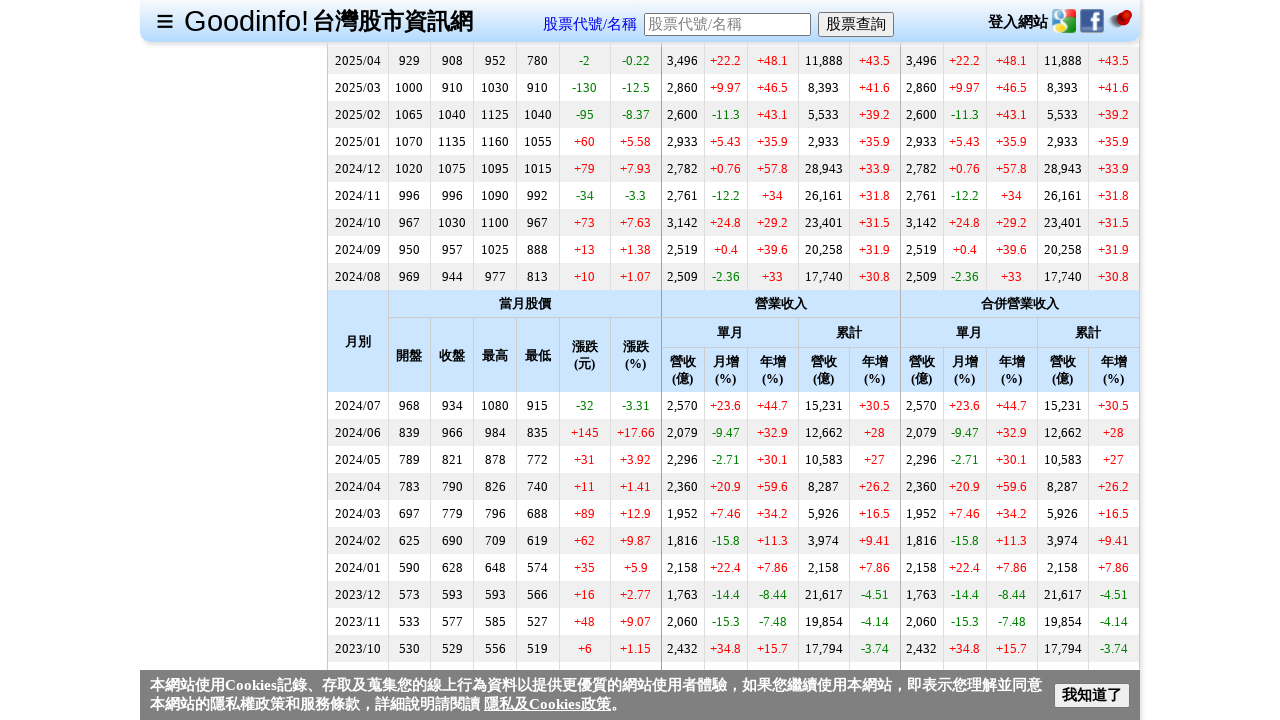

XLS export button is visible
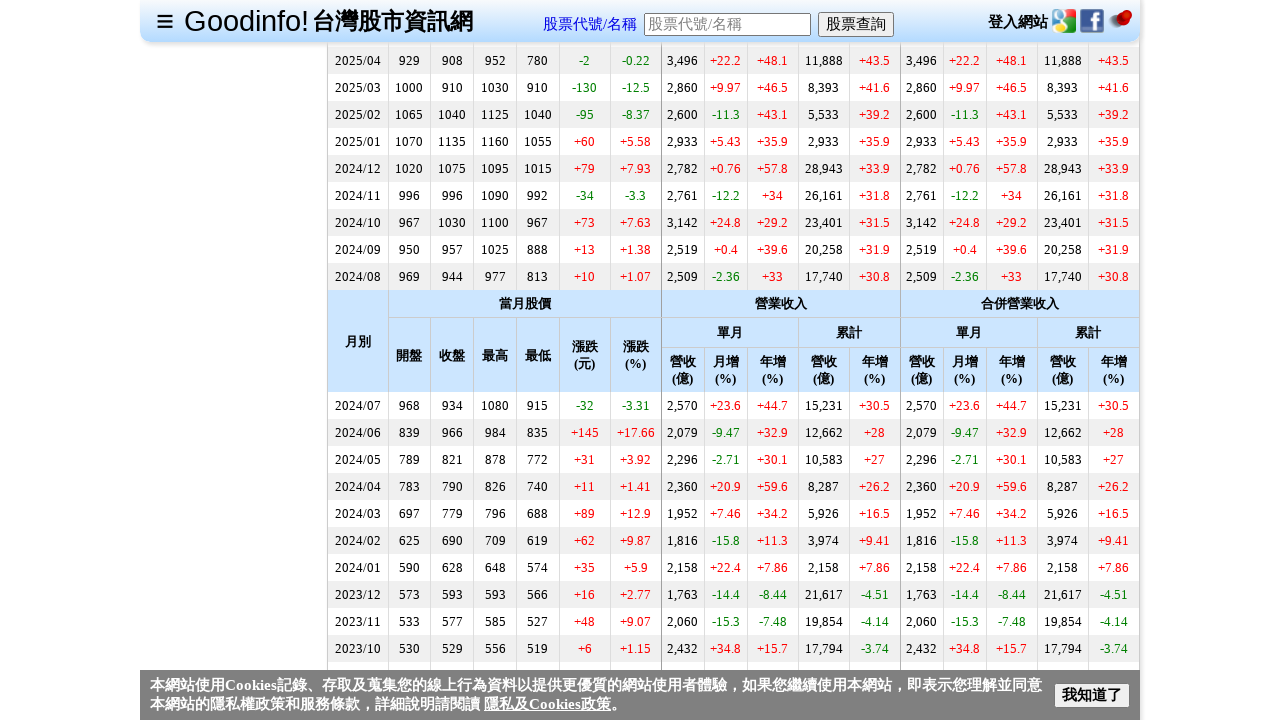

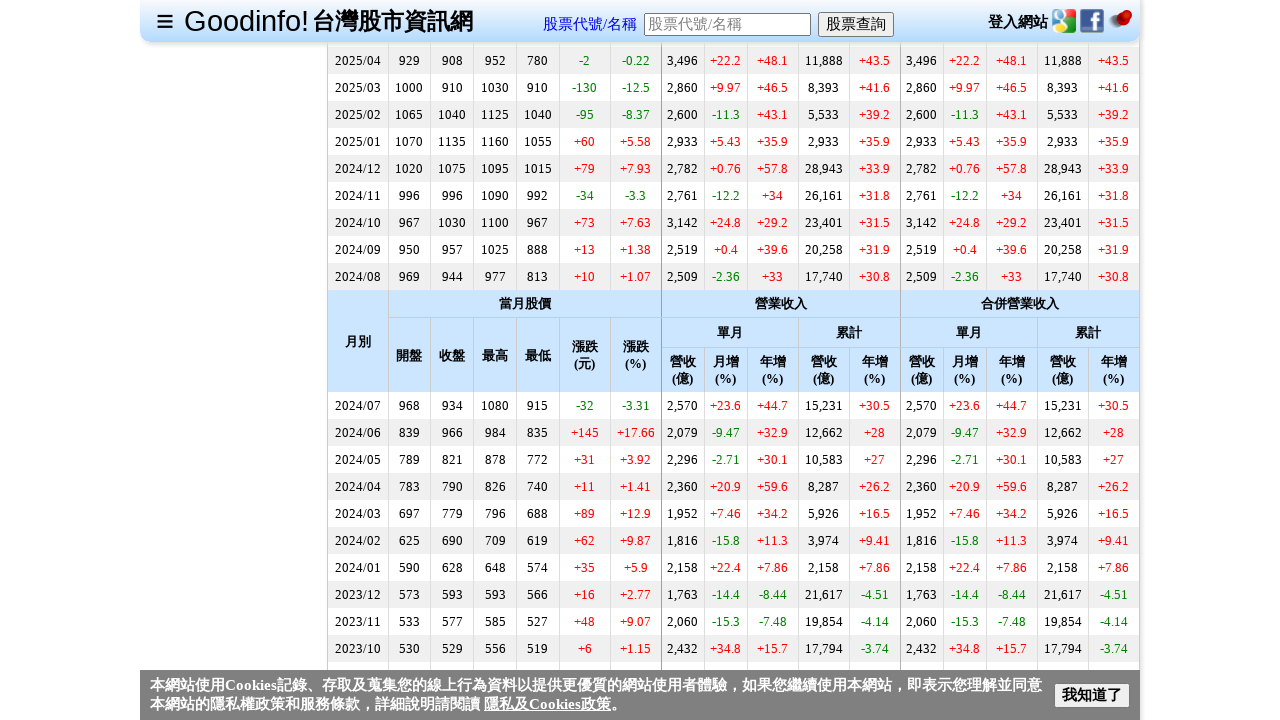